Tests handling of child windows by clicking a link that opens a new page, extracting text from the new page, and typing the extracted value back into the original page.

Starting URL: https://rahulshettyacademy.com/loginpagePractise/

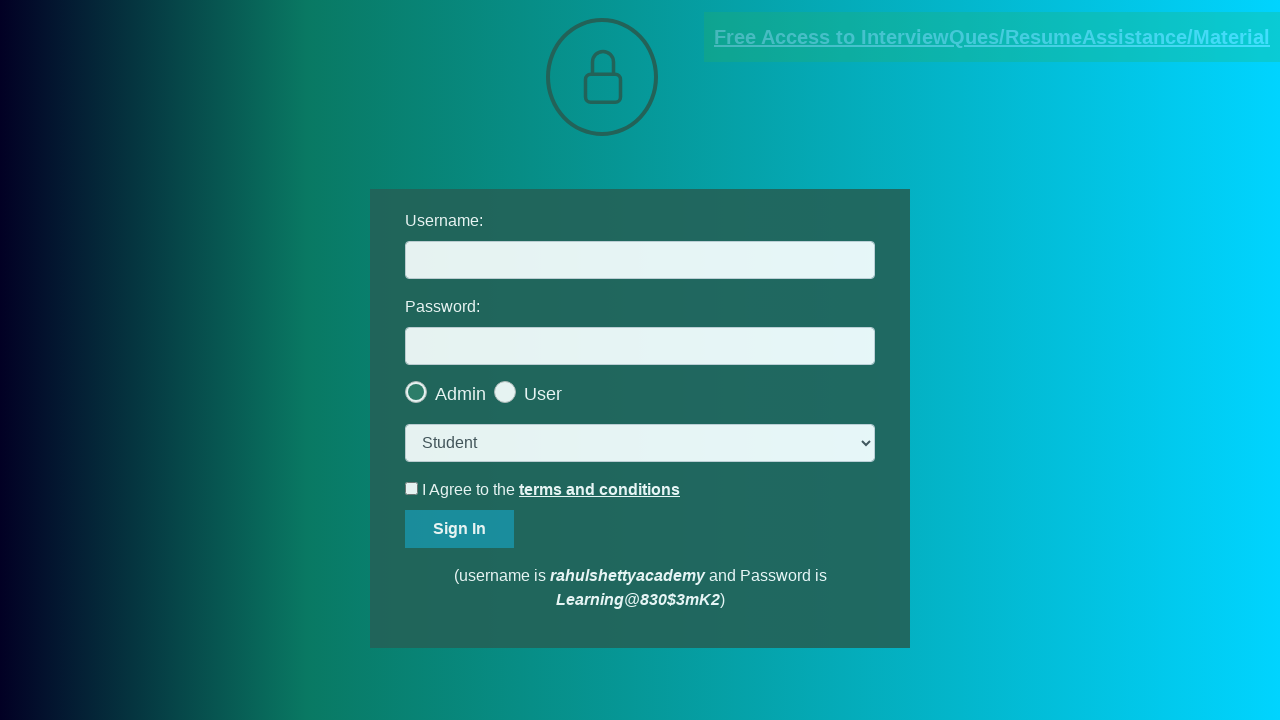

Located the documents request link
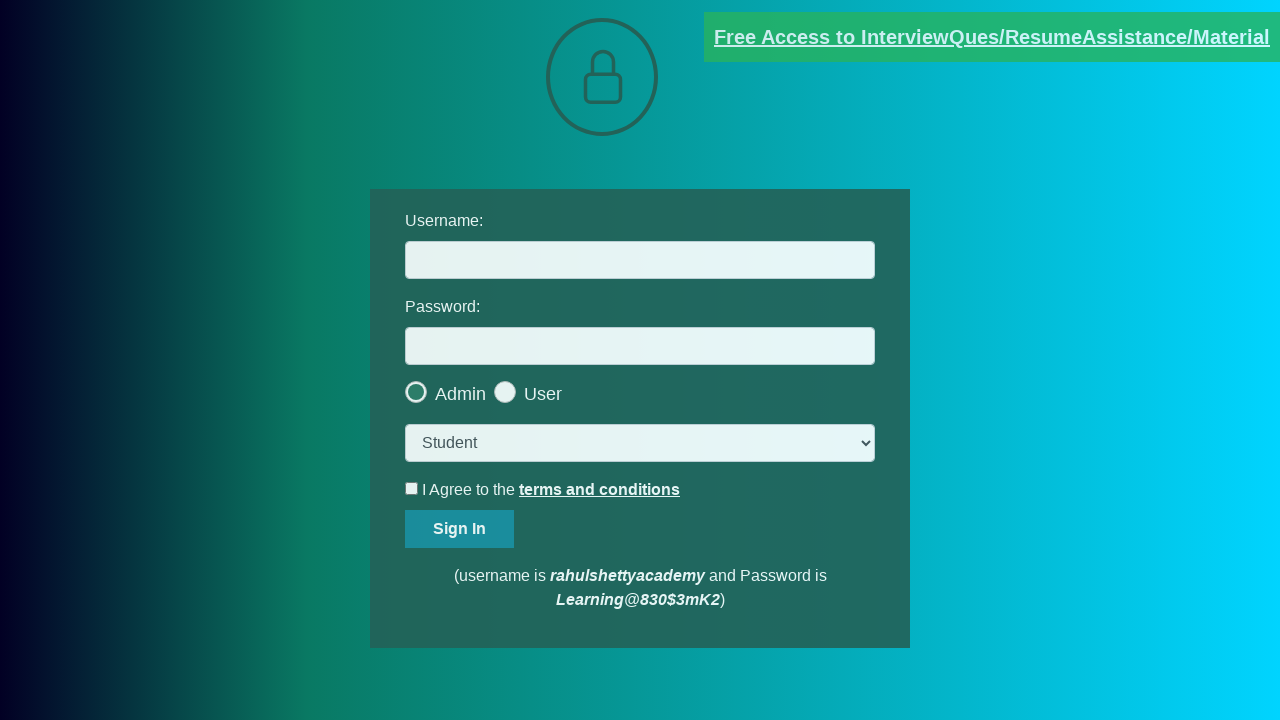

Clicked documents request link and new page opened at (992, 37) on [href*='documents-request']
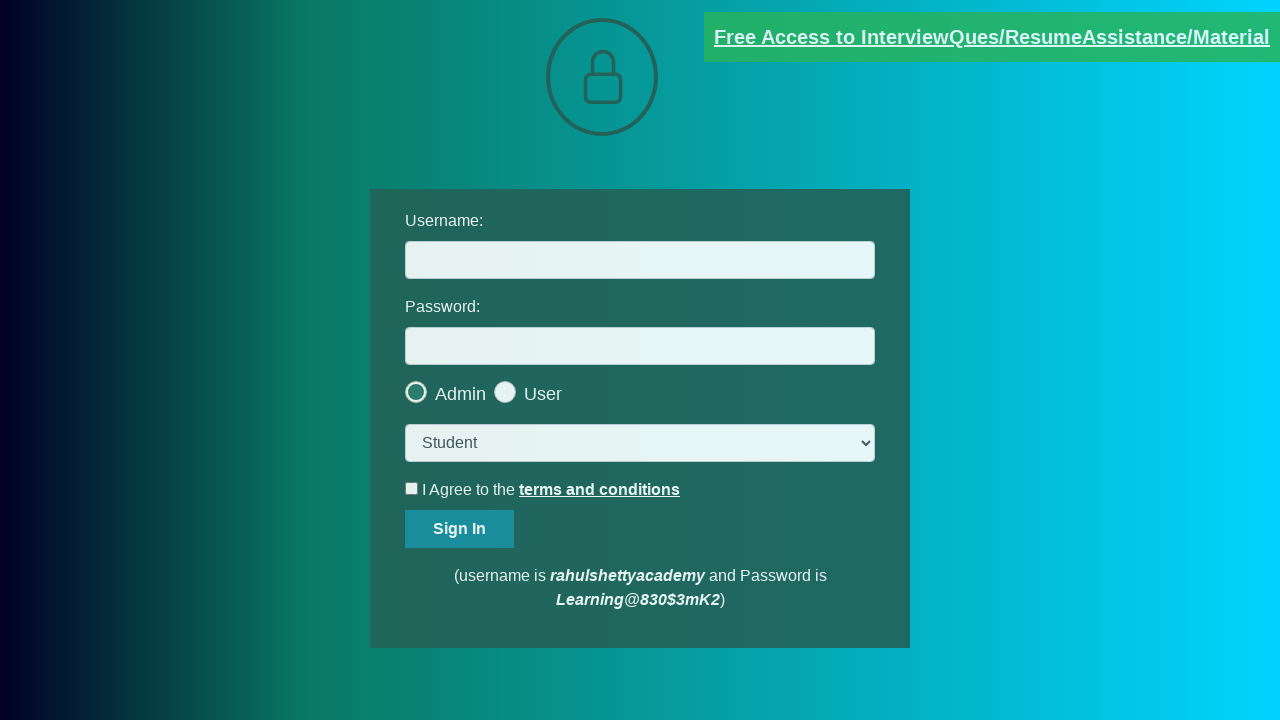

New page loaded successfully
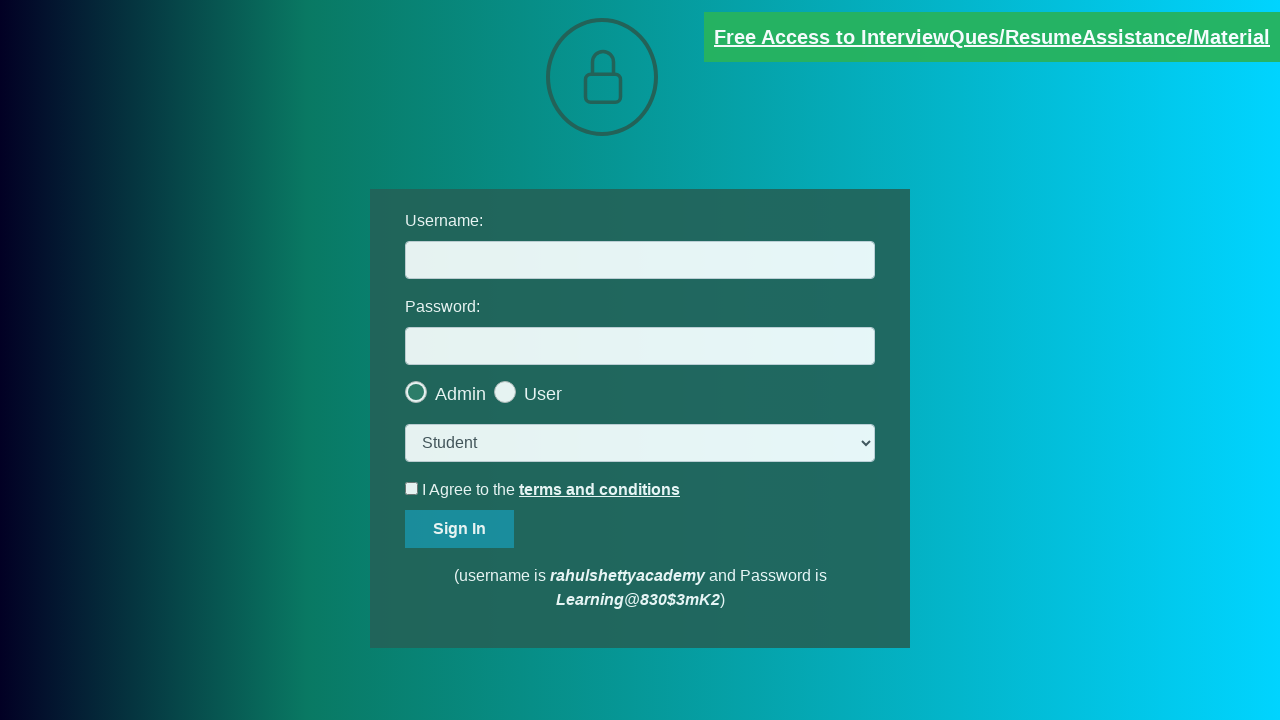

Extracted text from red element in new page
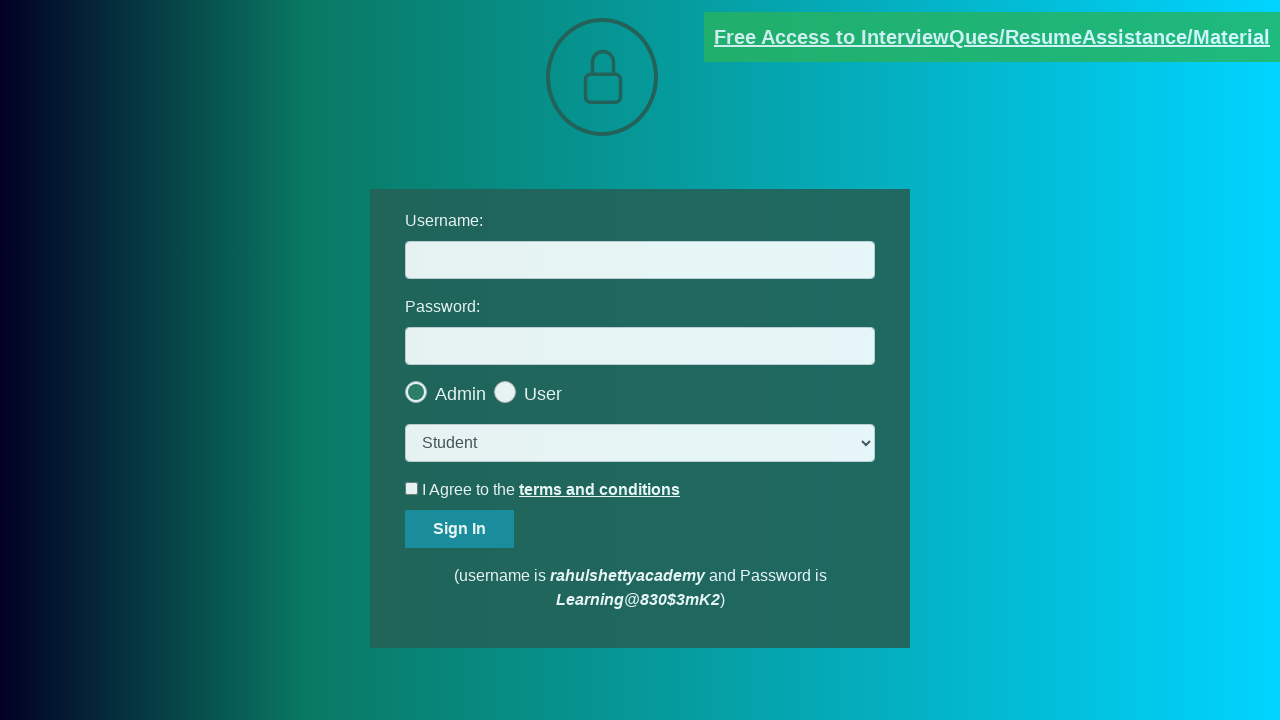

Parsed domain from text: rahulshettyacademy.com
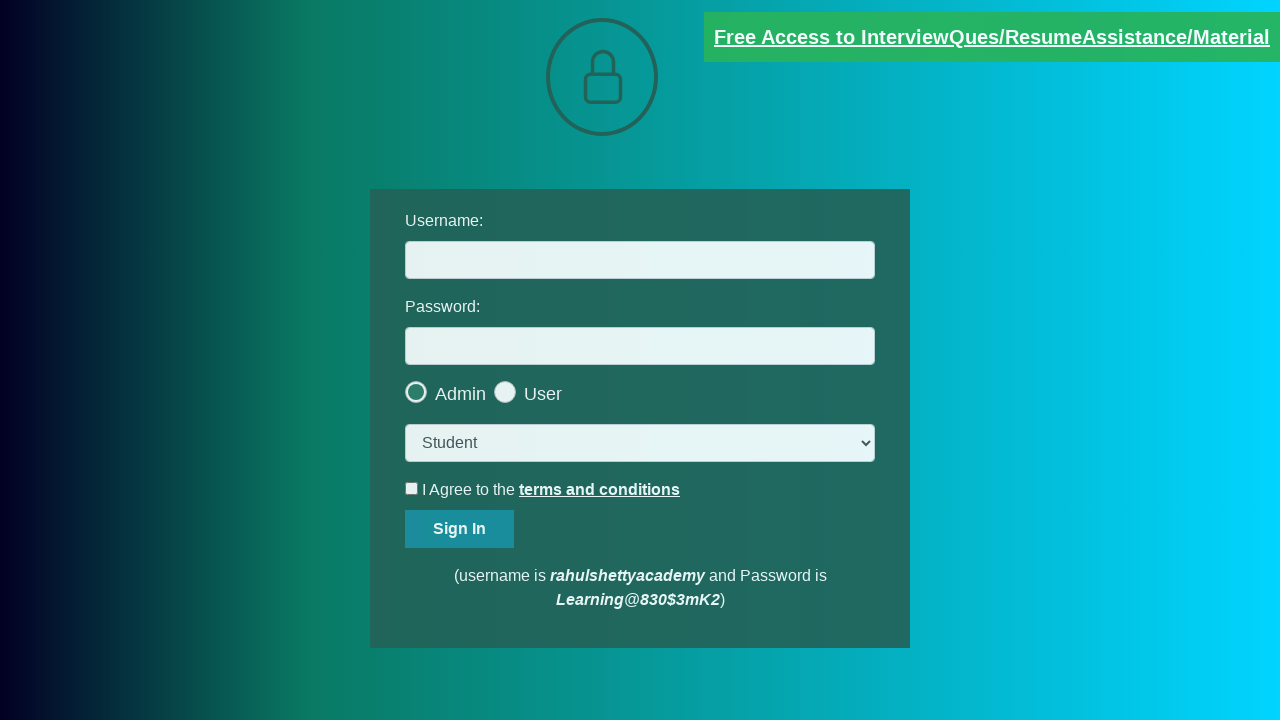

Filled username field with extracted domain: rahulshettyacademy.com on #username
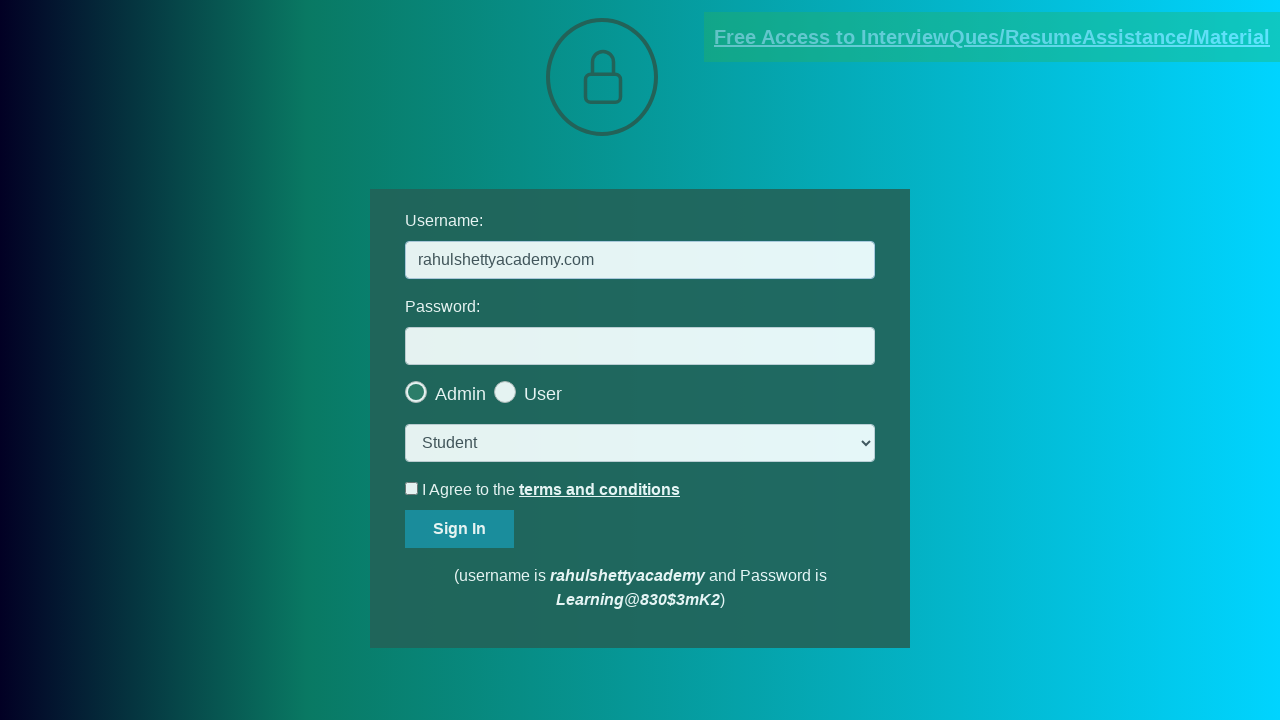

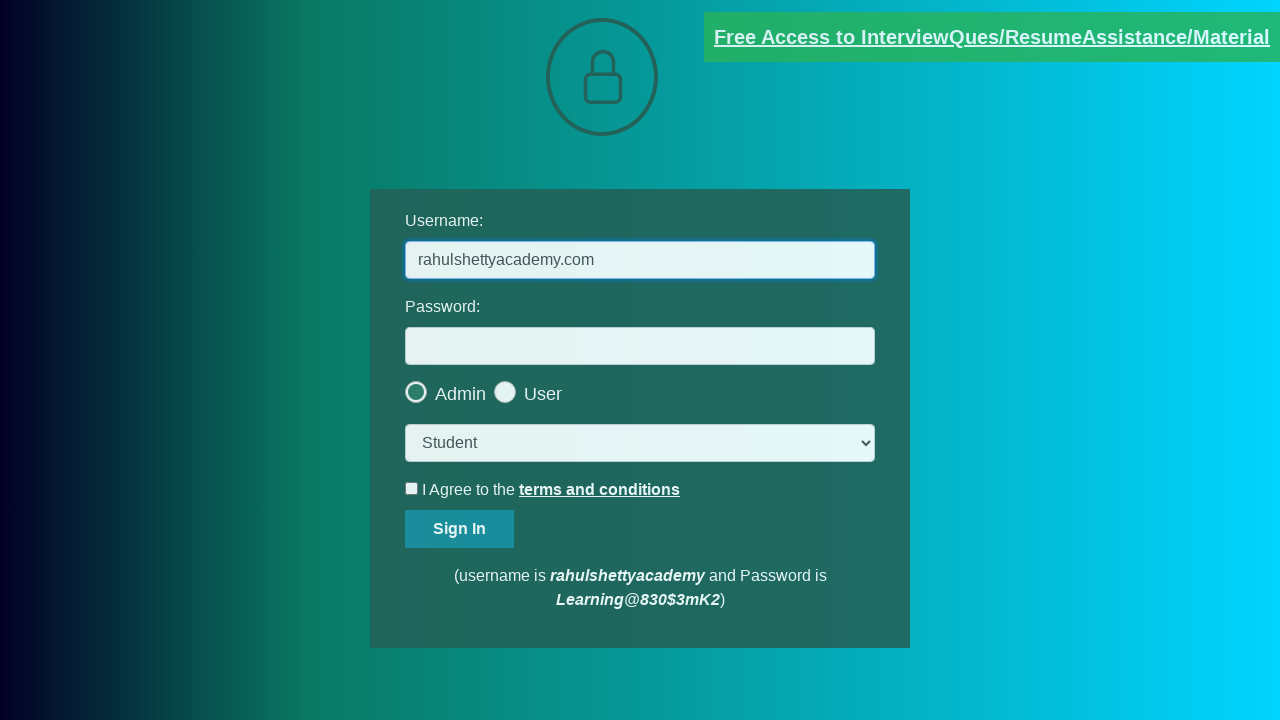